Tests the GreenCart landing page by searching for a product and extracting its name from the search results

Starting URL: https://rahulshettyacademy.com/seleniumPractise/#/

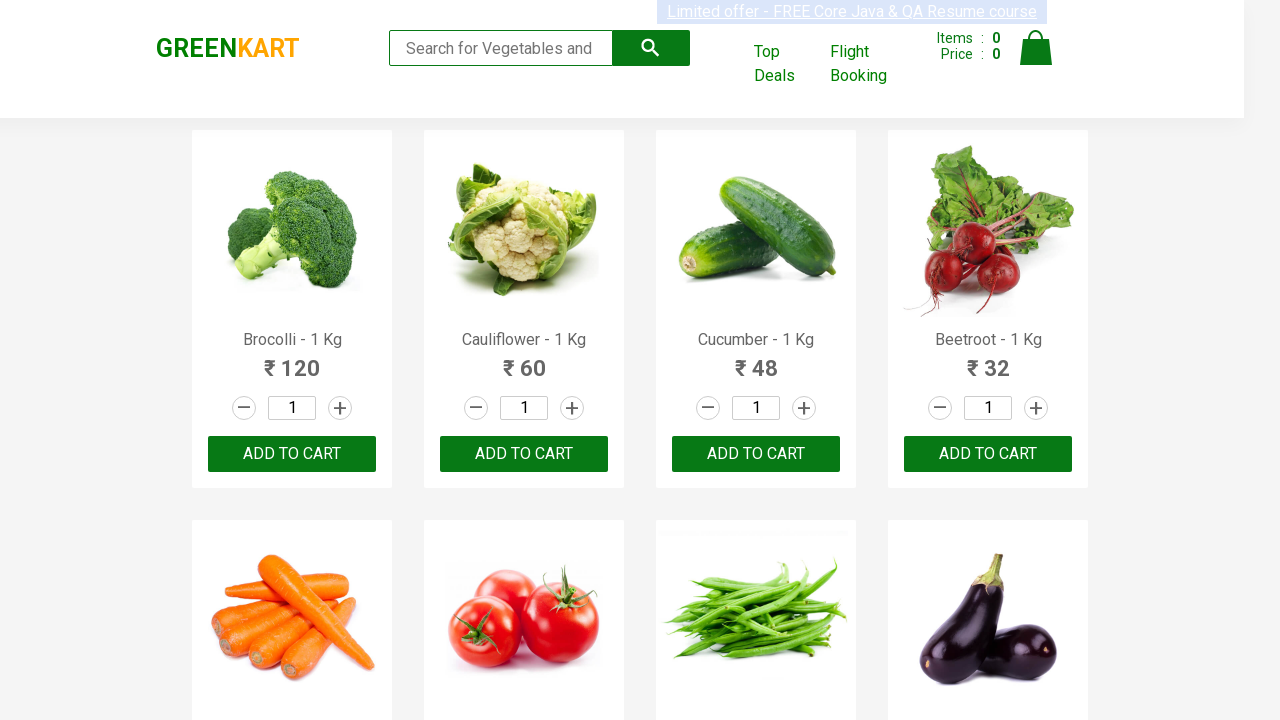

Filled search field with 'tom' to search for product on input.search-keyword
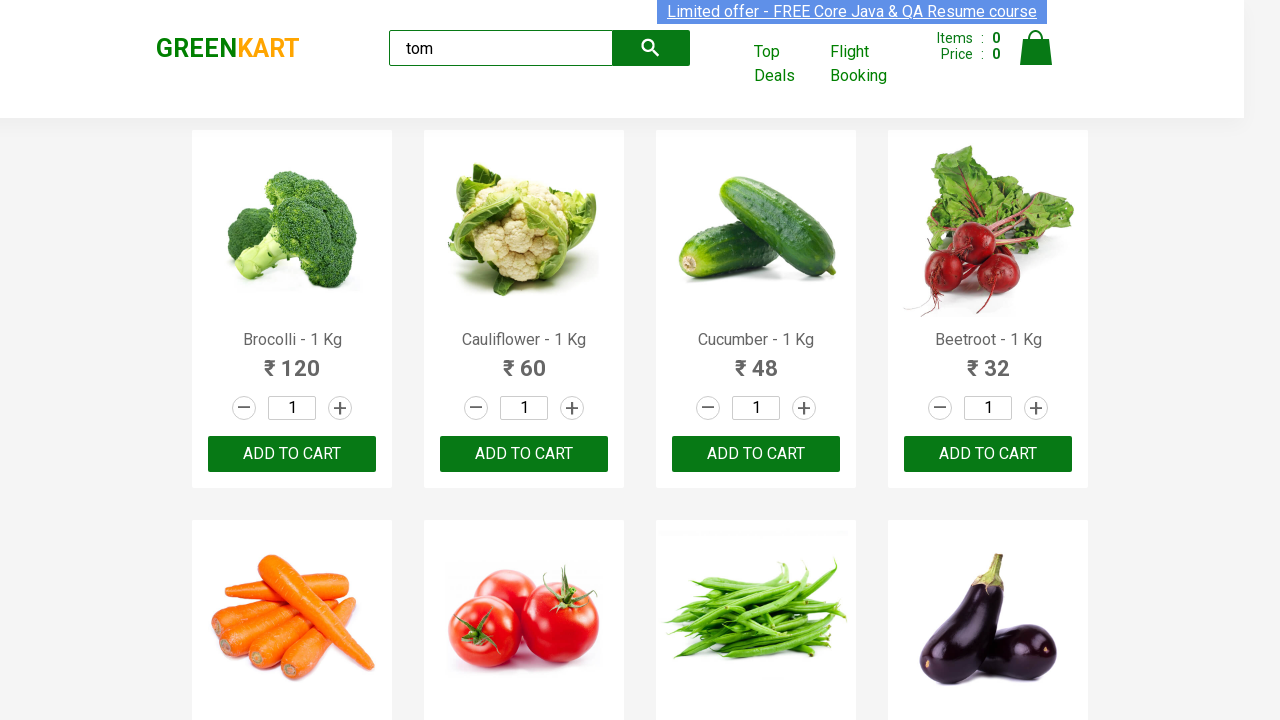

Waited 2 seconds for search results to load
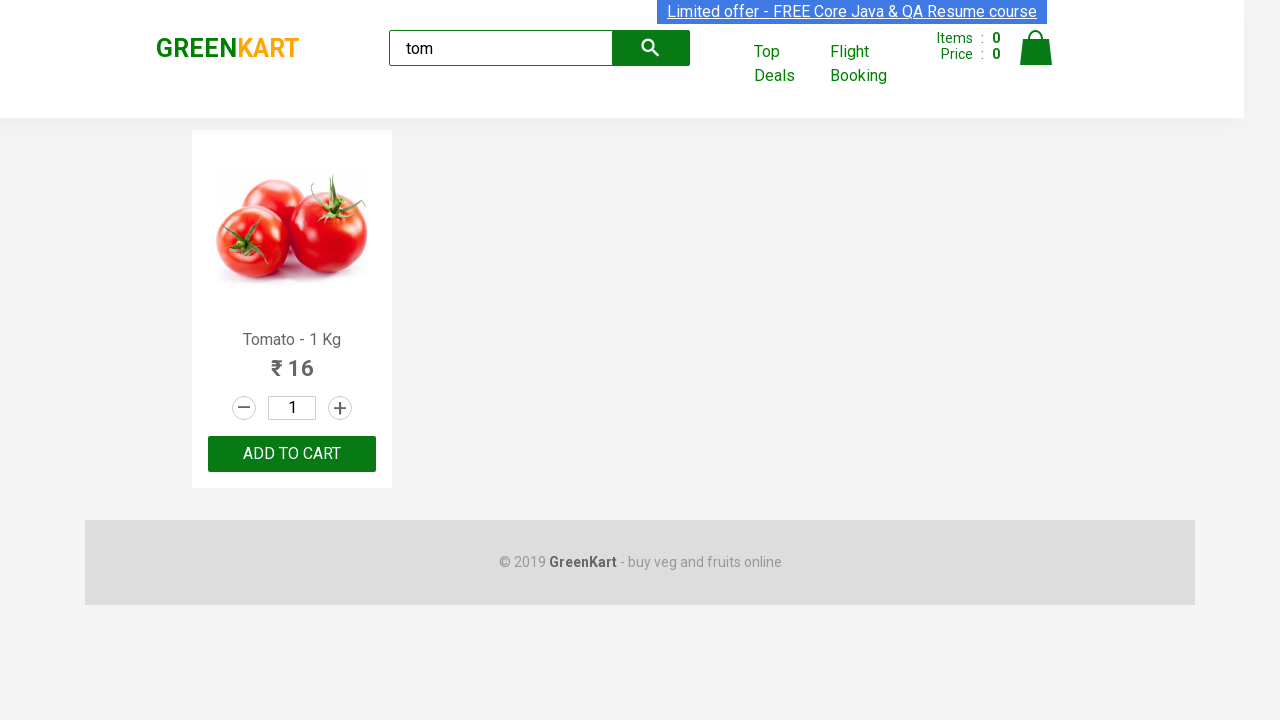

Located first product name element from search results
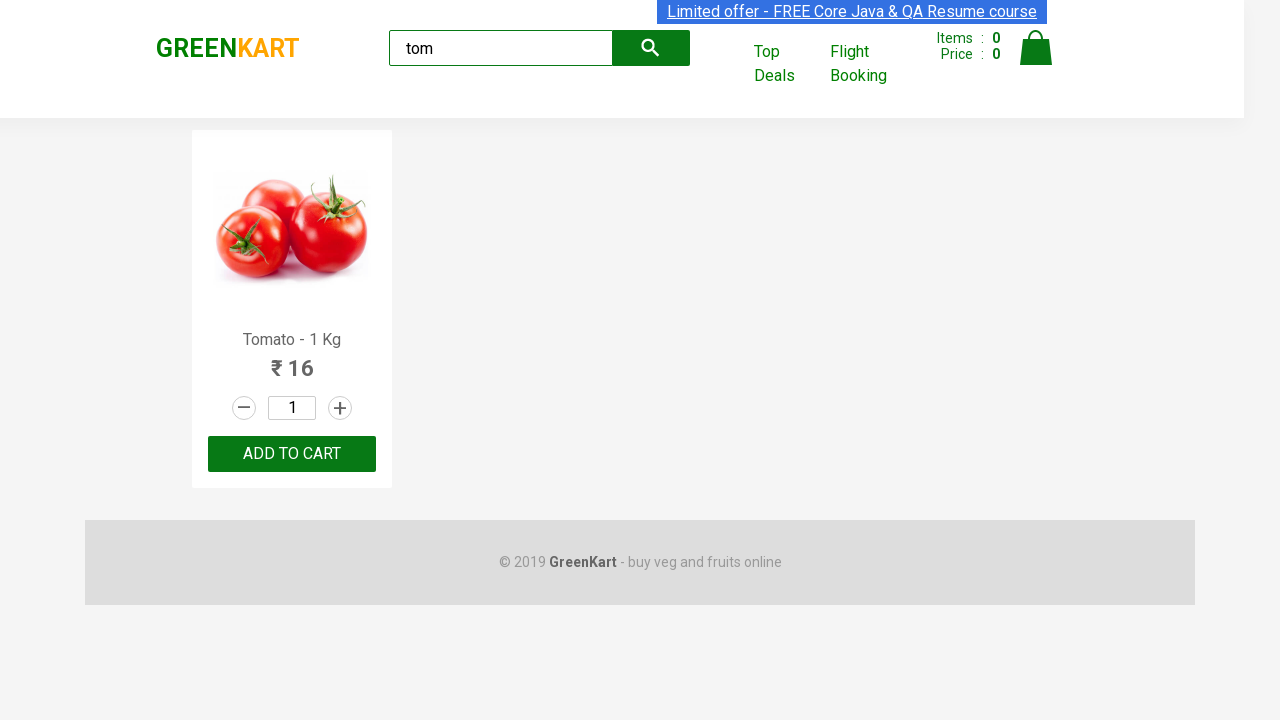

Extracted inner text from product element
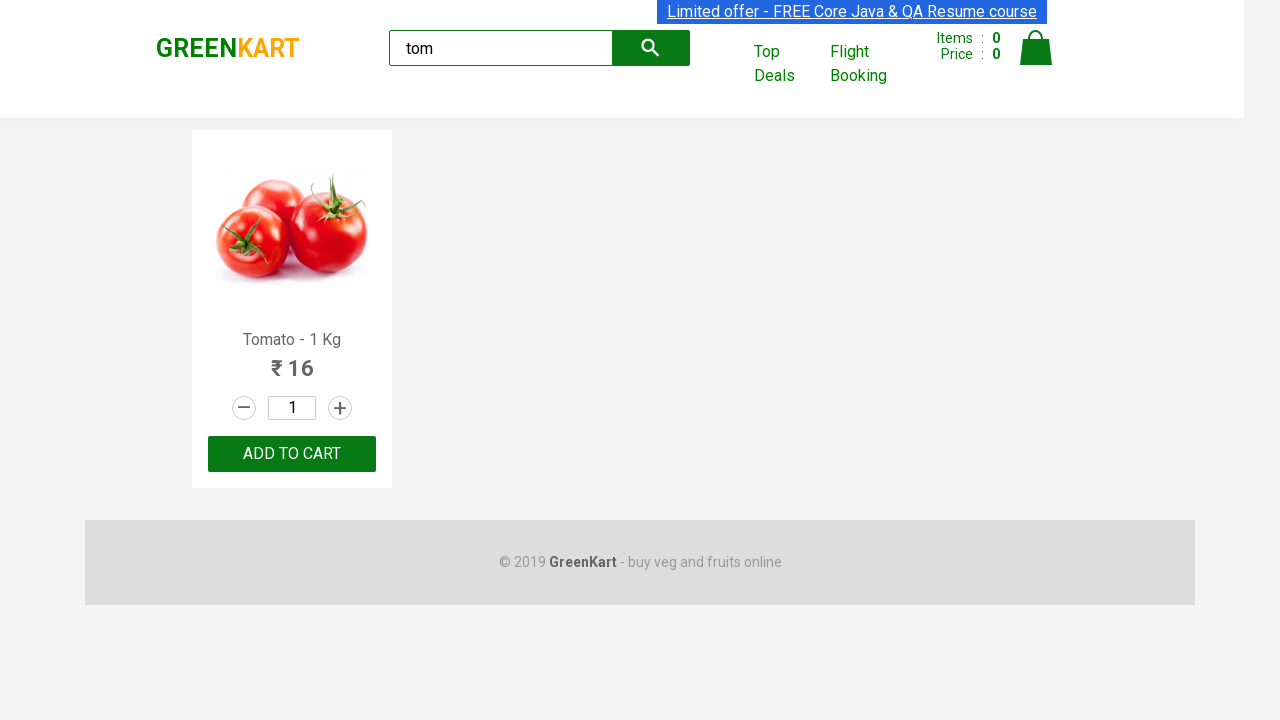

Parsed and extracted actual product name: 'Tomato'
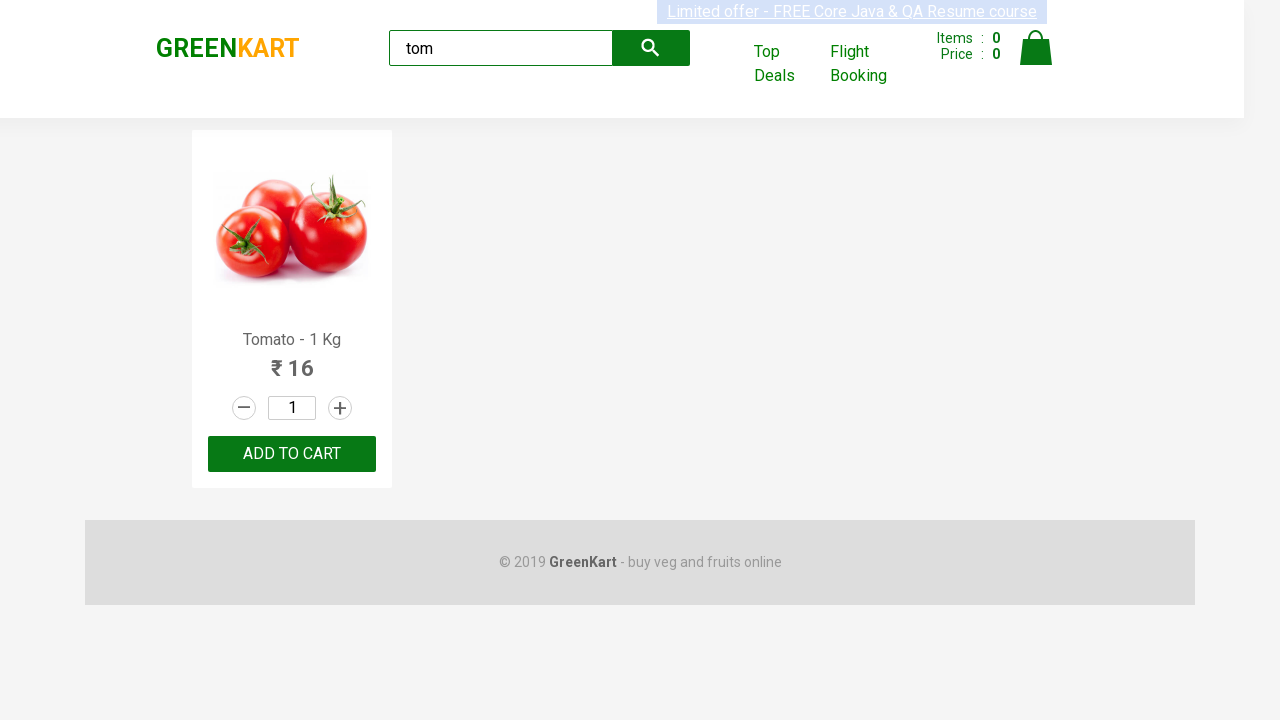

Printed extracted product name: 'Tomato'
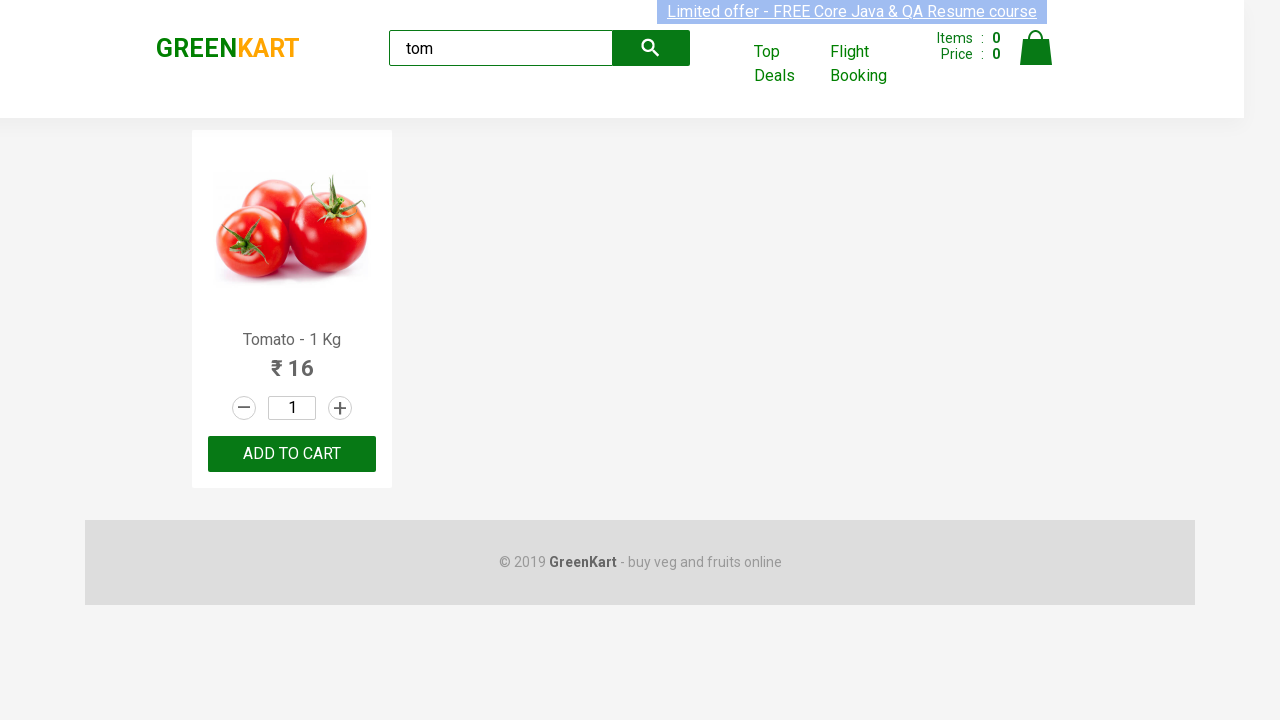

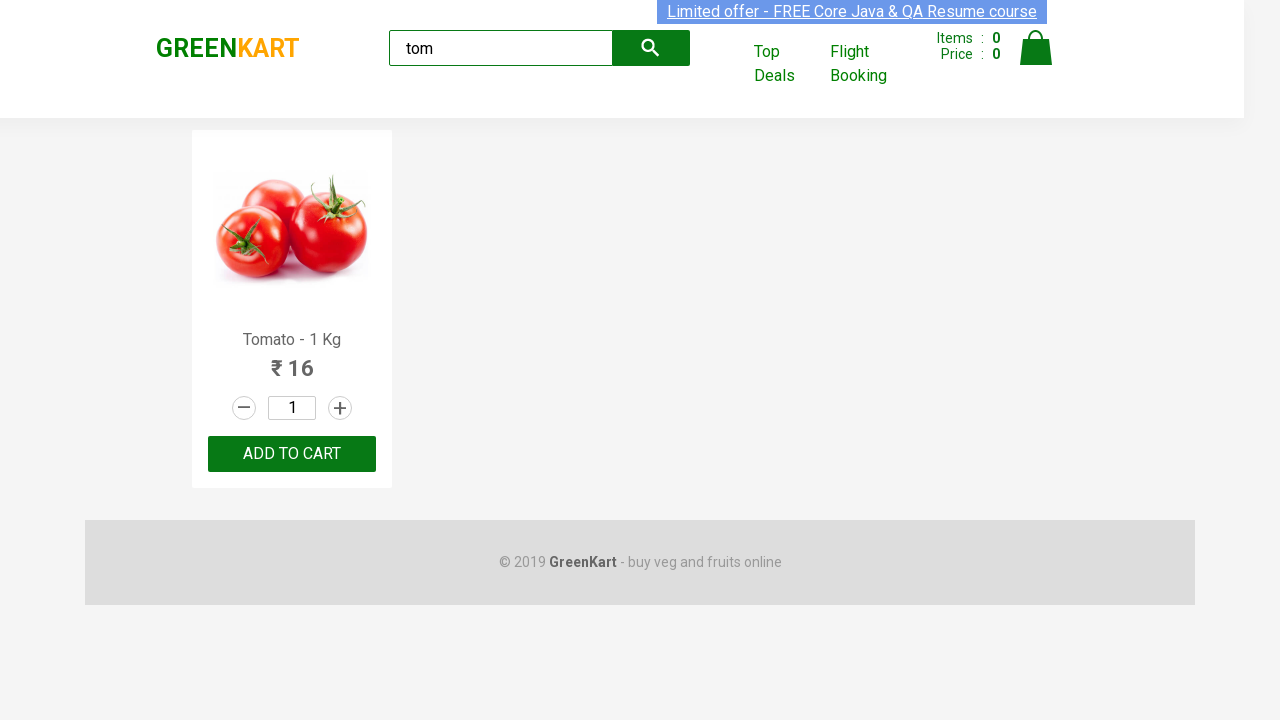